Tests editing tasks while filter views (Active, Completed) are applied.

Starting URL: https://demo.playwright.dev/todomvc

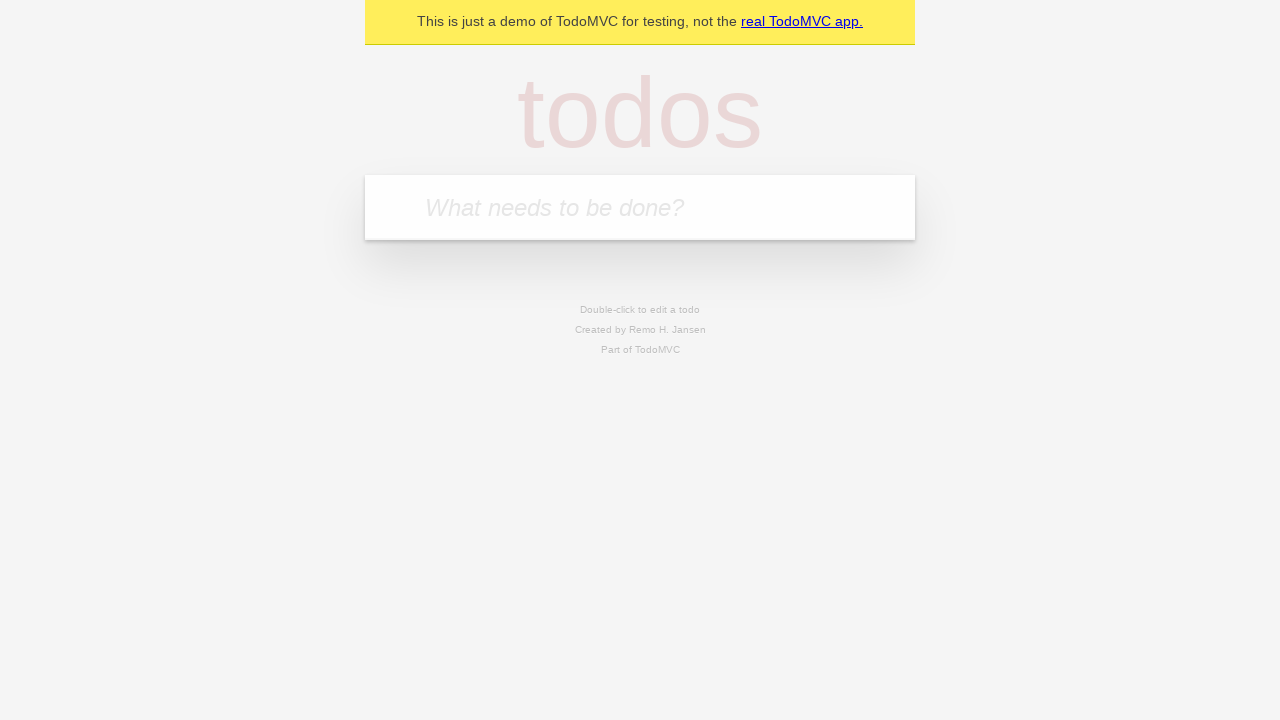

Filled new todo input with 'water plants' on .new-todo
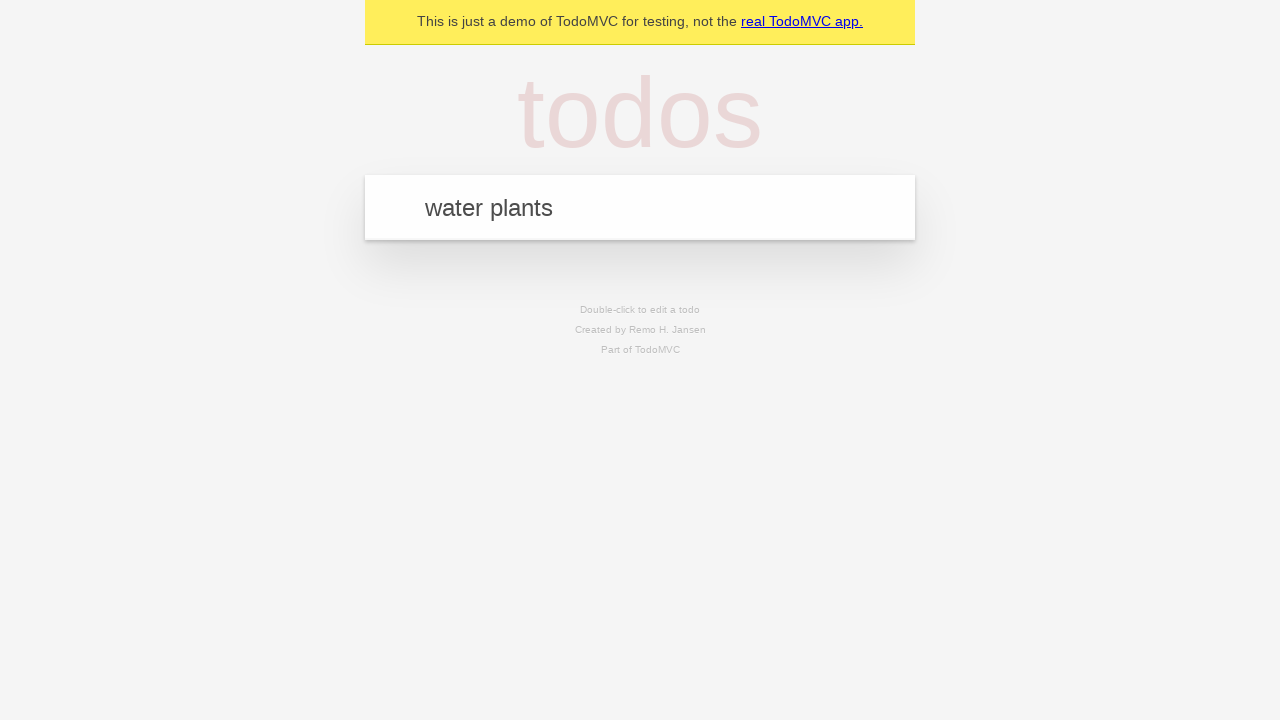

Pressed Enter to add 'water plants' task on .new-todo
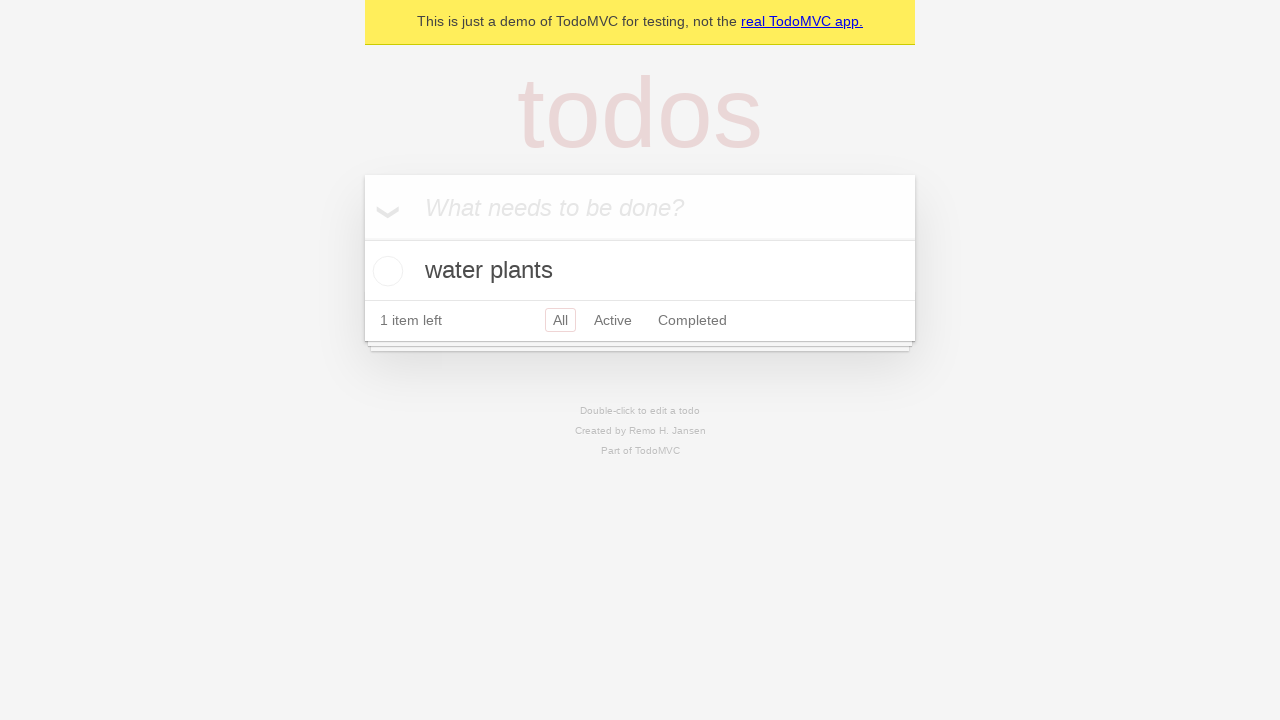

Filled new todo input with 'clean fridge' on .new-todo
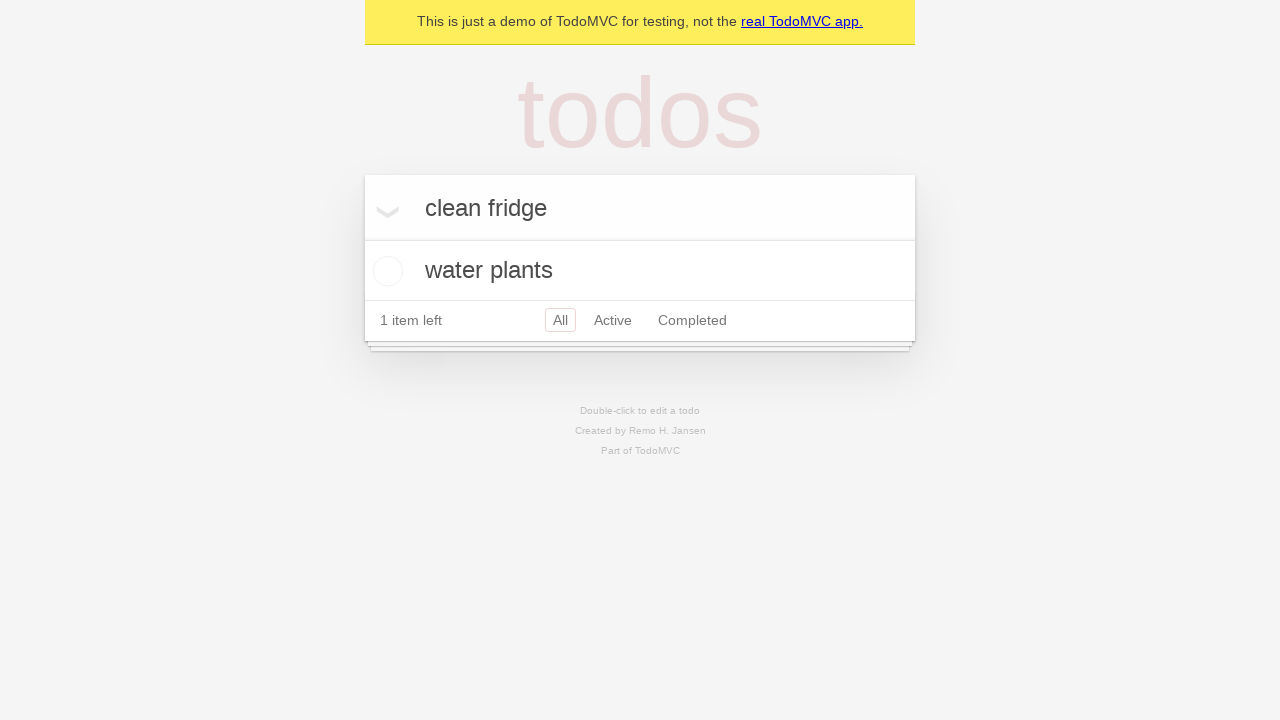

Pressed Enter to add 'clean fridge' task on .new-todo
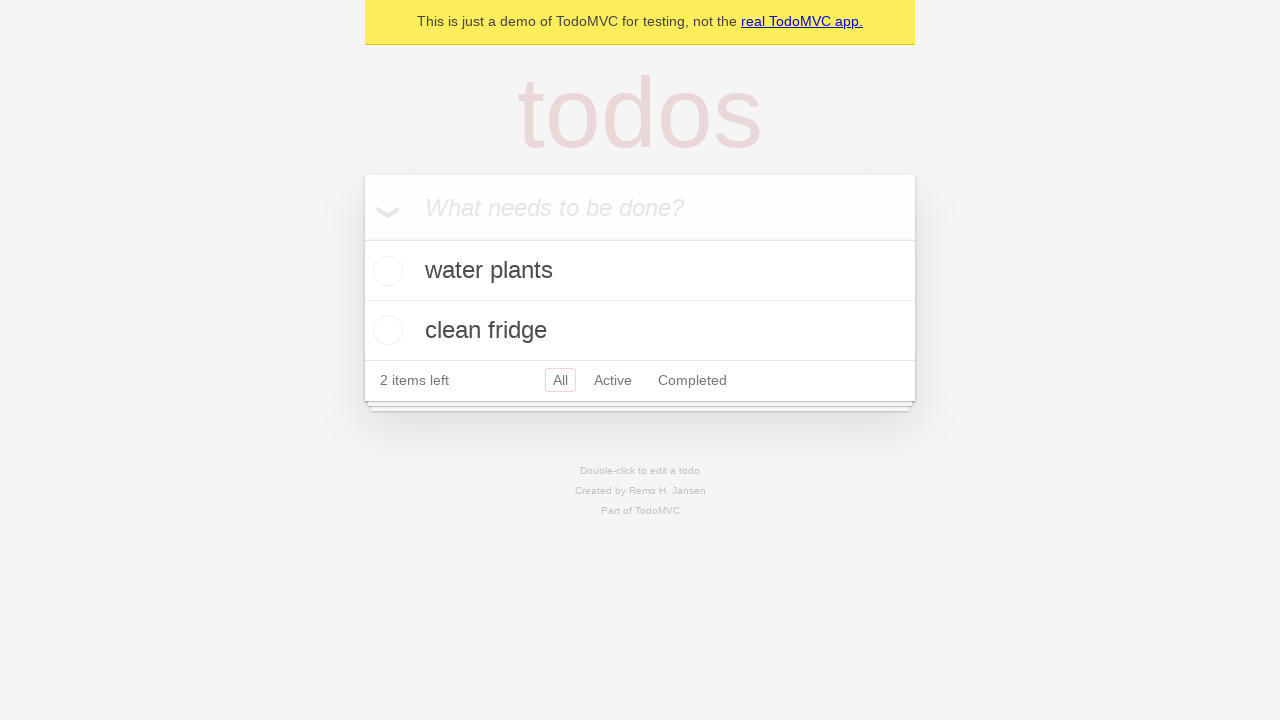

Filled new todo input with 'fold laundry' on .new-todo
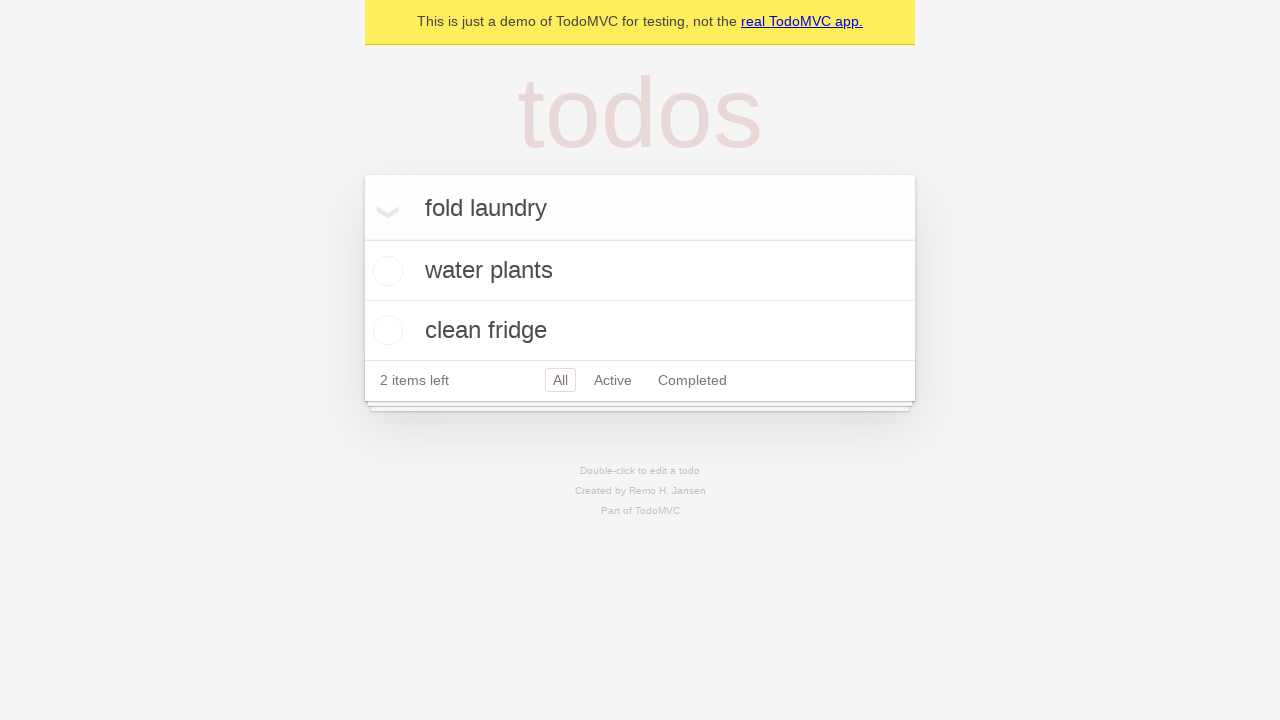

Pressed Enter to add 'fold laundry' task on .new-todo
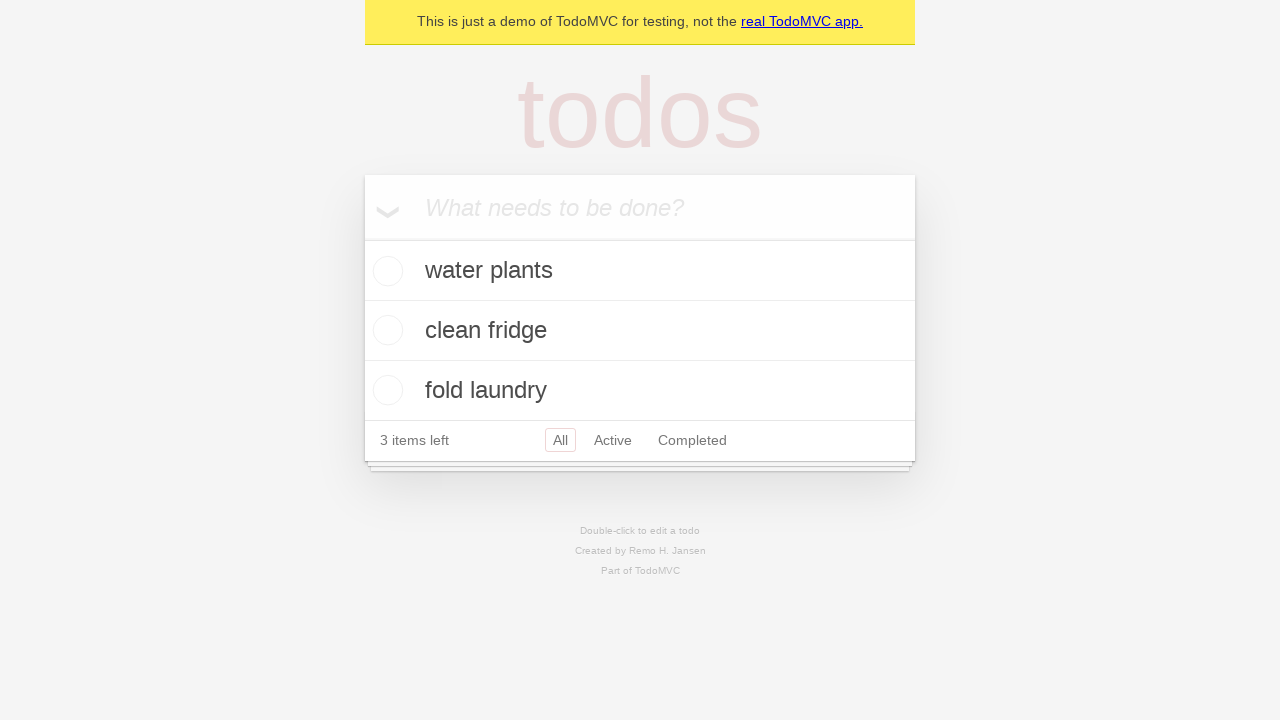

Clicked toggle to complete first task 'water plants' at (385, 271) on .todo-list li >> nth=0 >> .toggle
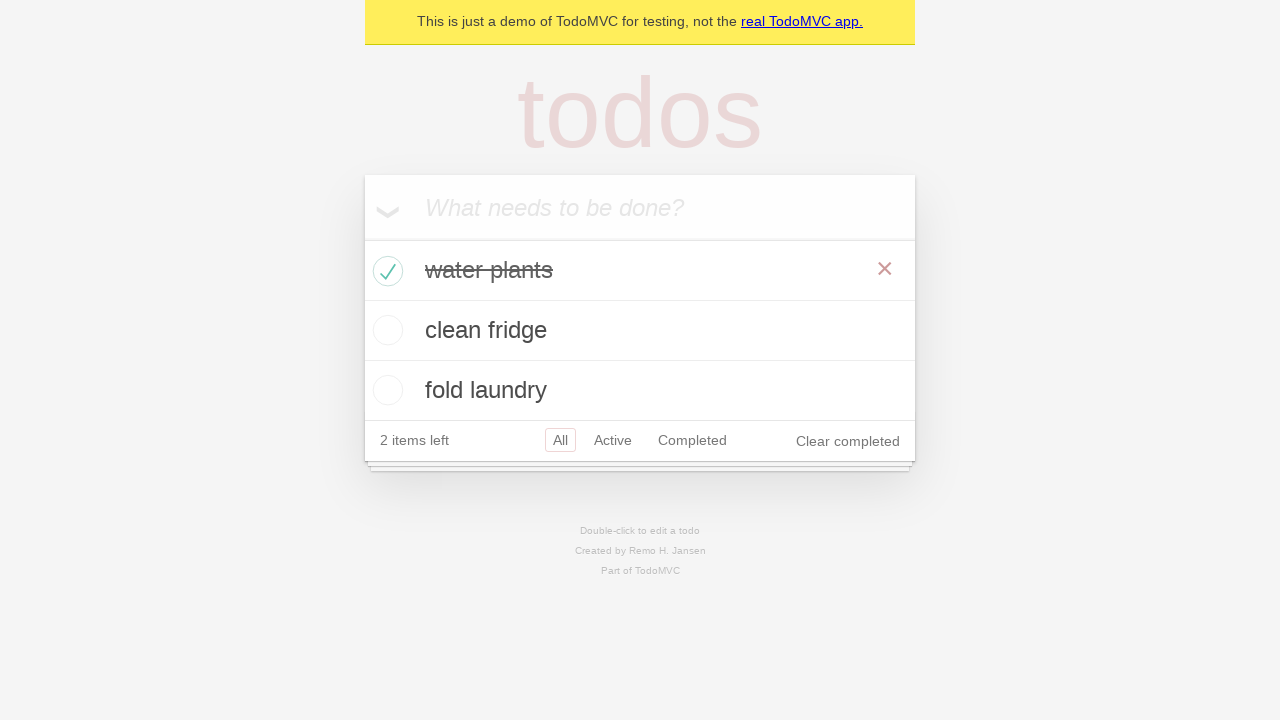

Clicked Active filter to show only active tasks at (613, 440) on a[href='#/active']
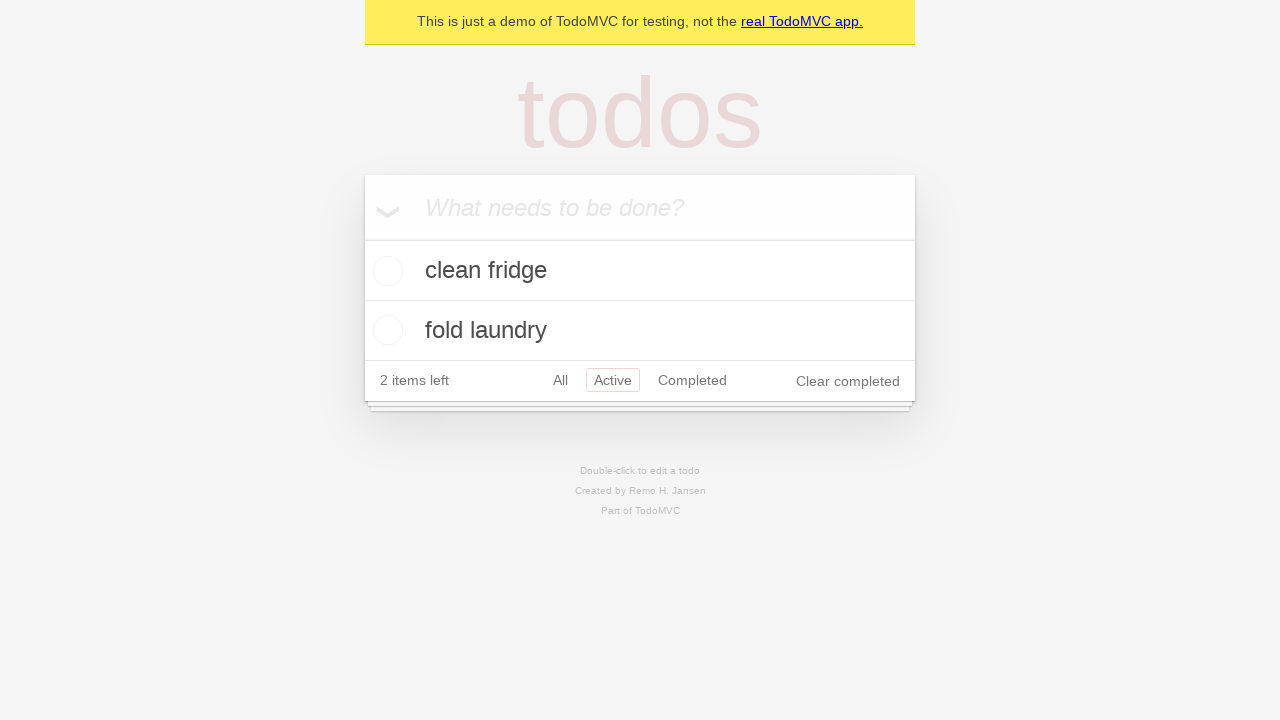

Double-clicked second task to enter edit mode at (640, 330) on .todo-list li >> nth=1
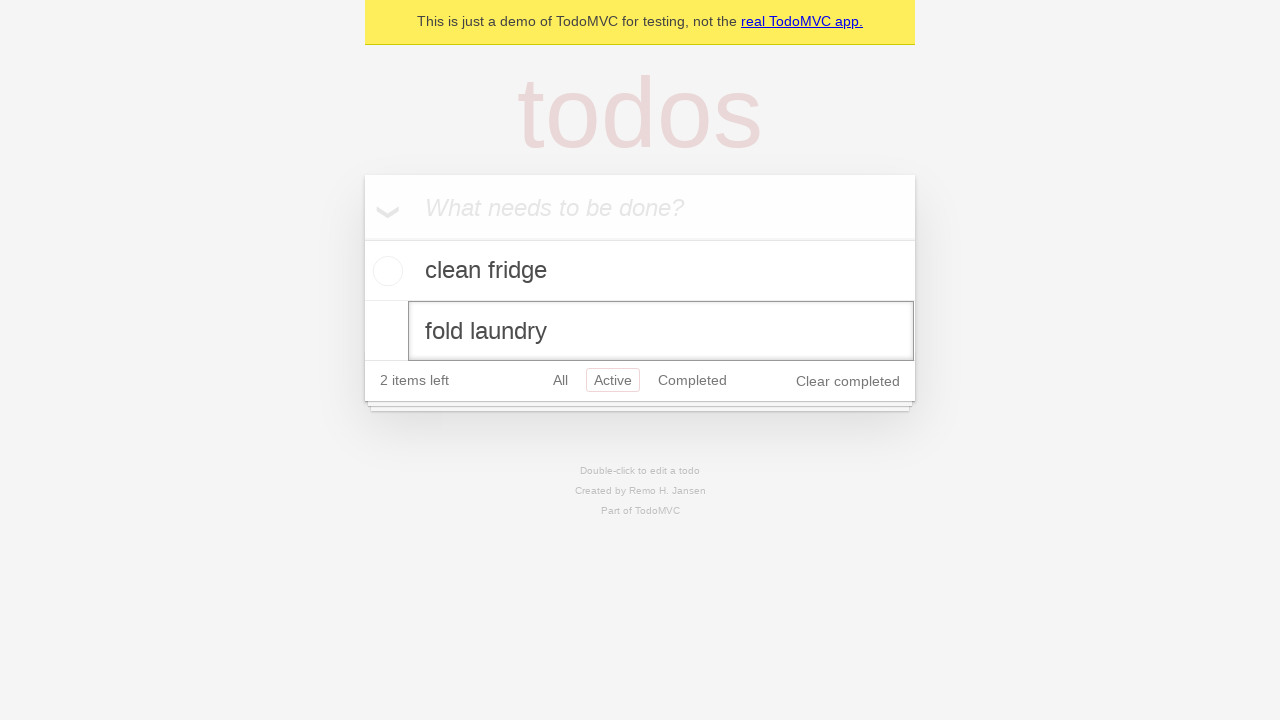

Edited active task with new text about the fridge smell on .todo-list li.editing .edit
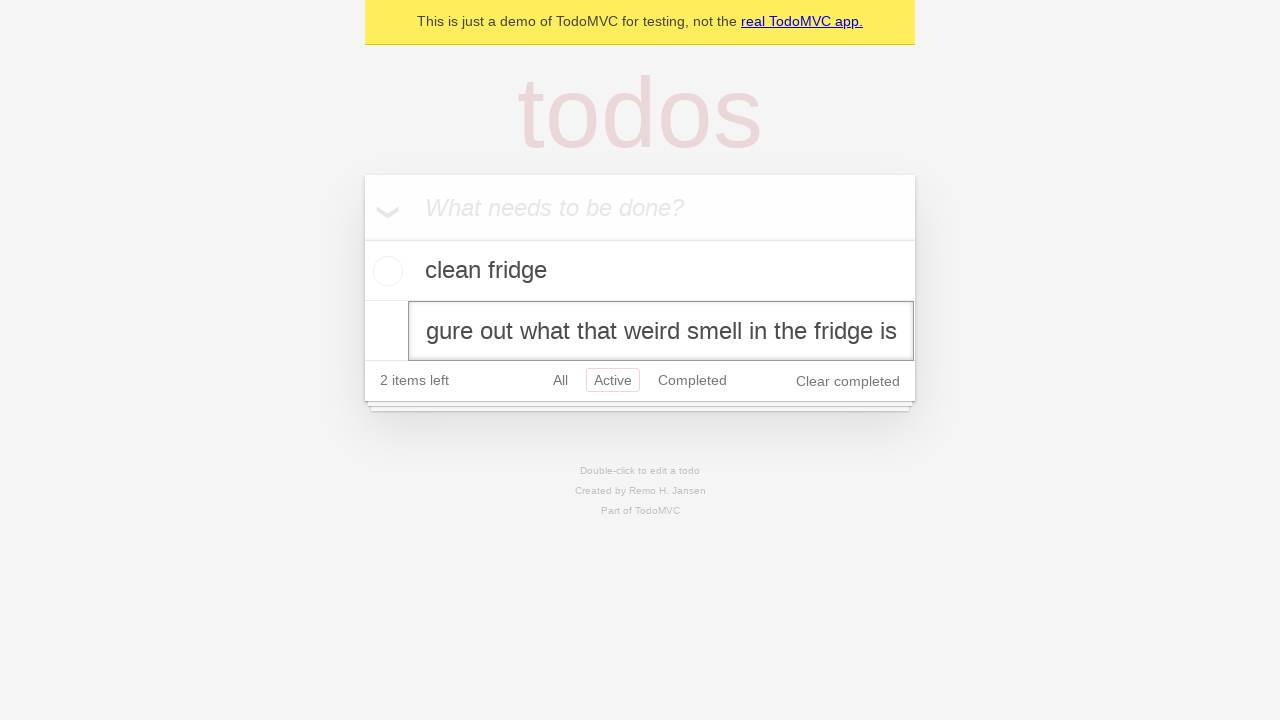

Pressed Enter to save the edited active task on .todo-list li.editing .edit
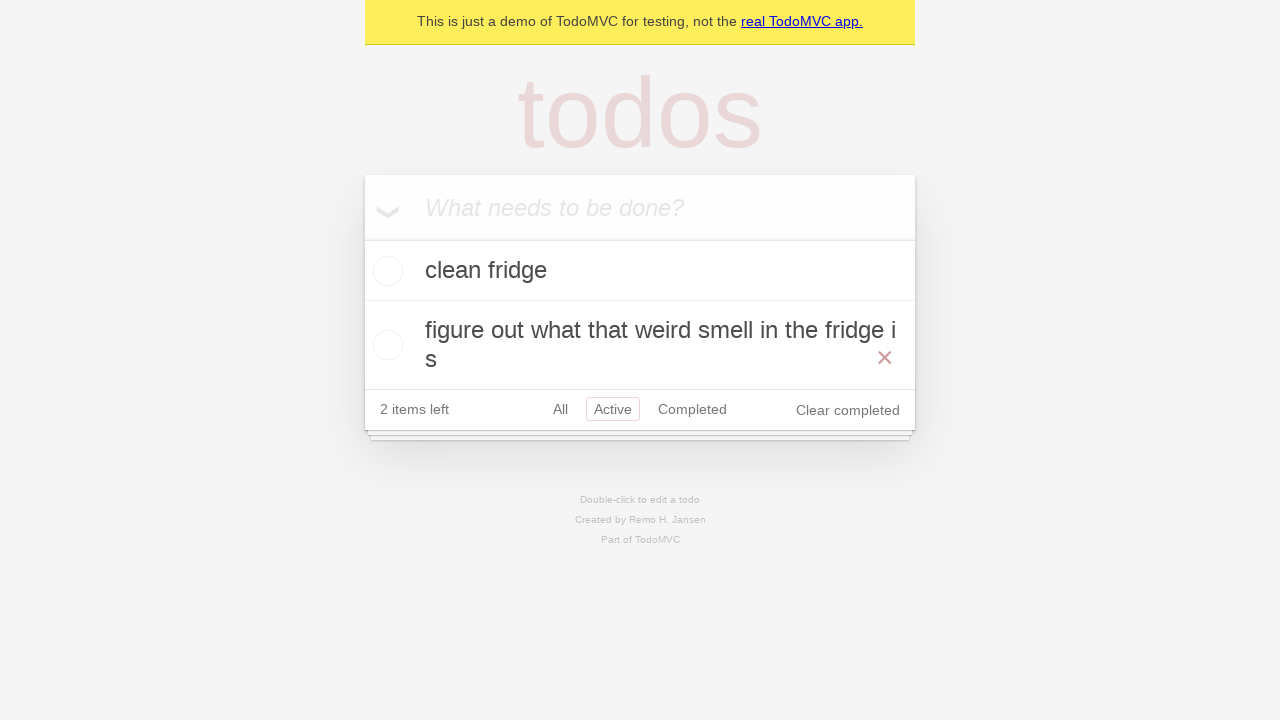

Clicked Completed filter to show only completed tasks at (692, 409) on a[href='#/completed']
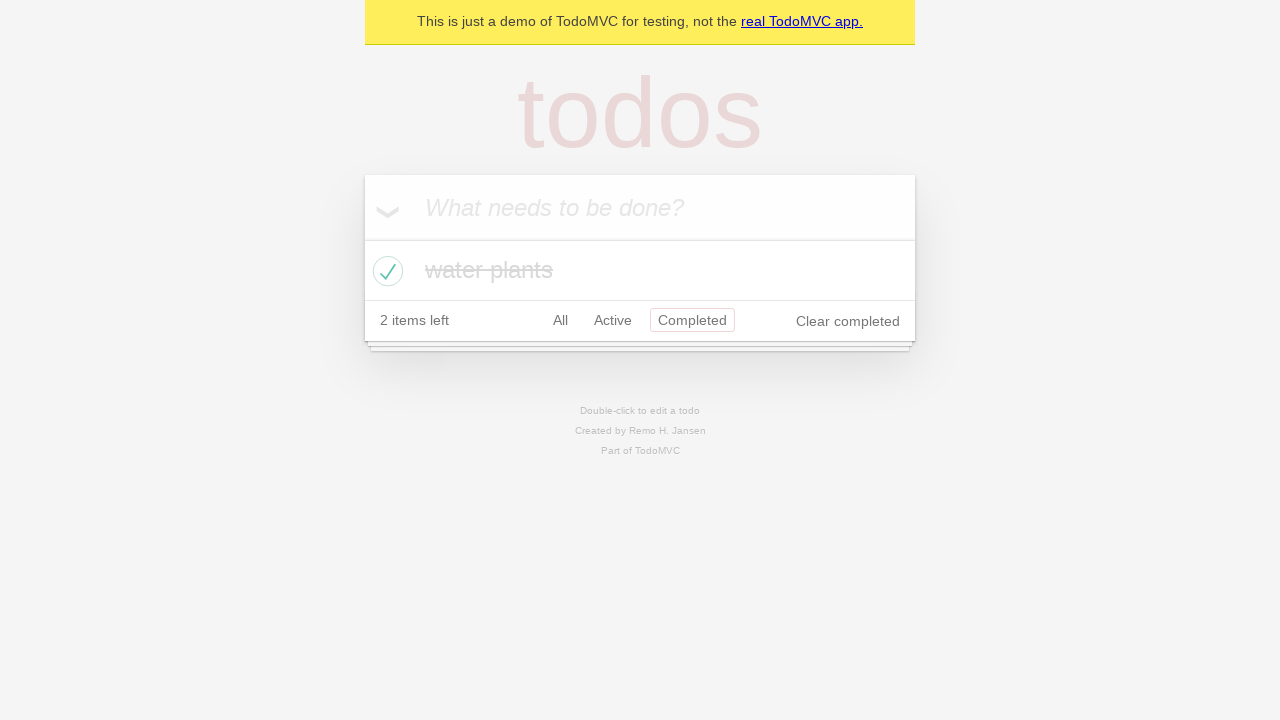

Double-clicked completed task to enter edit mode at (640, 271) on .todo-list li >> nth=0
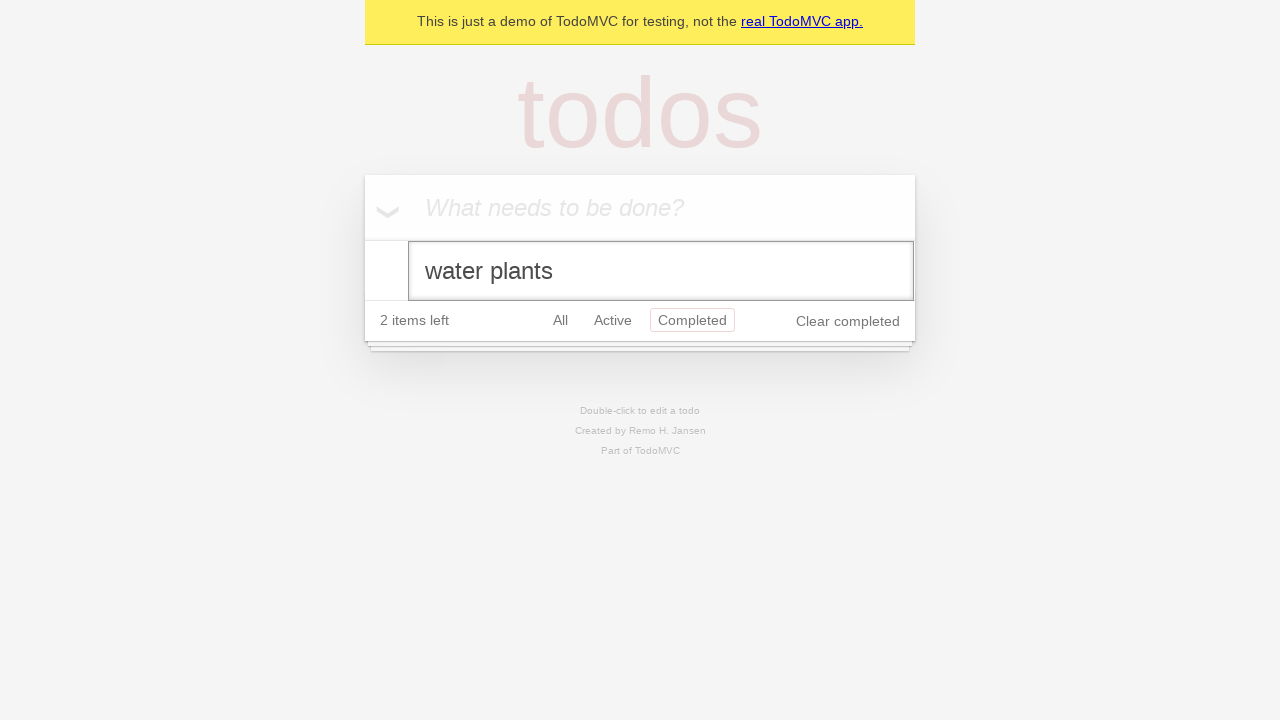

Edited completed task with humorous new text about plants on .todo-list li.editing .edit
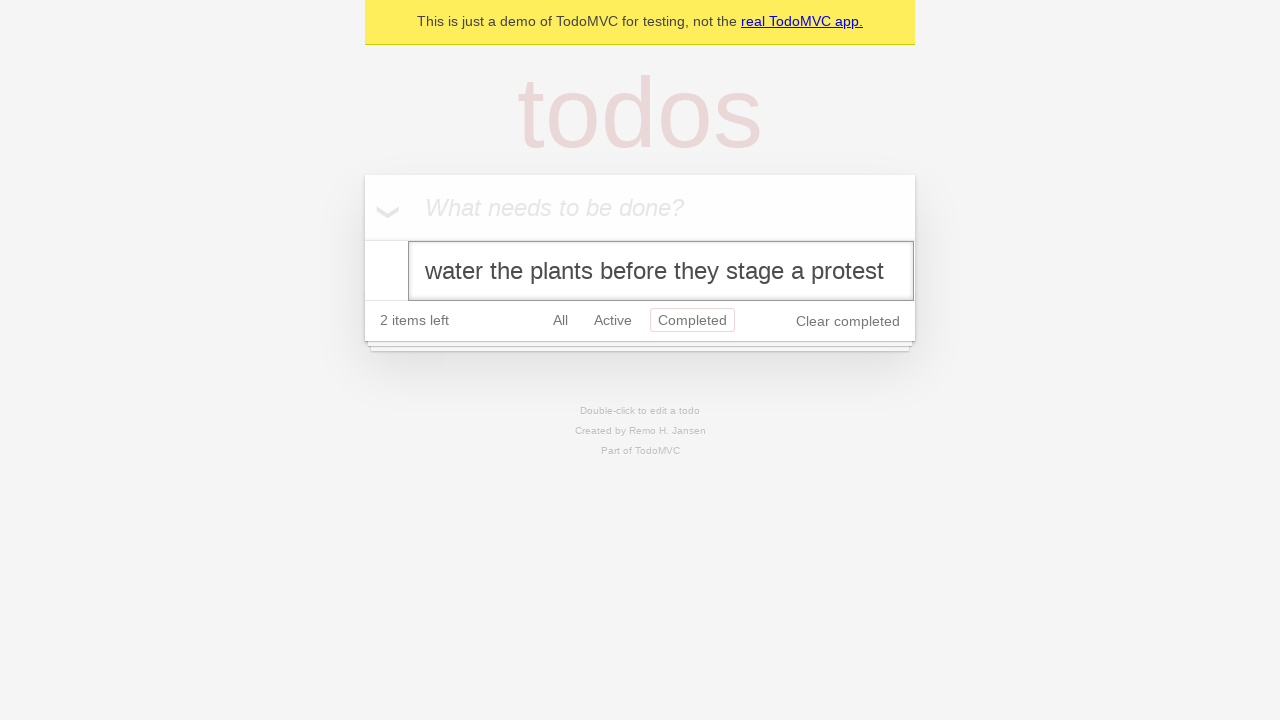

Pressed Enter to save the edited completed task on .todo-list li.editing .edit
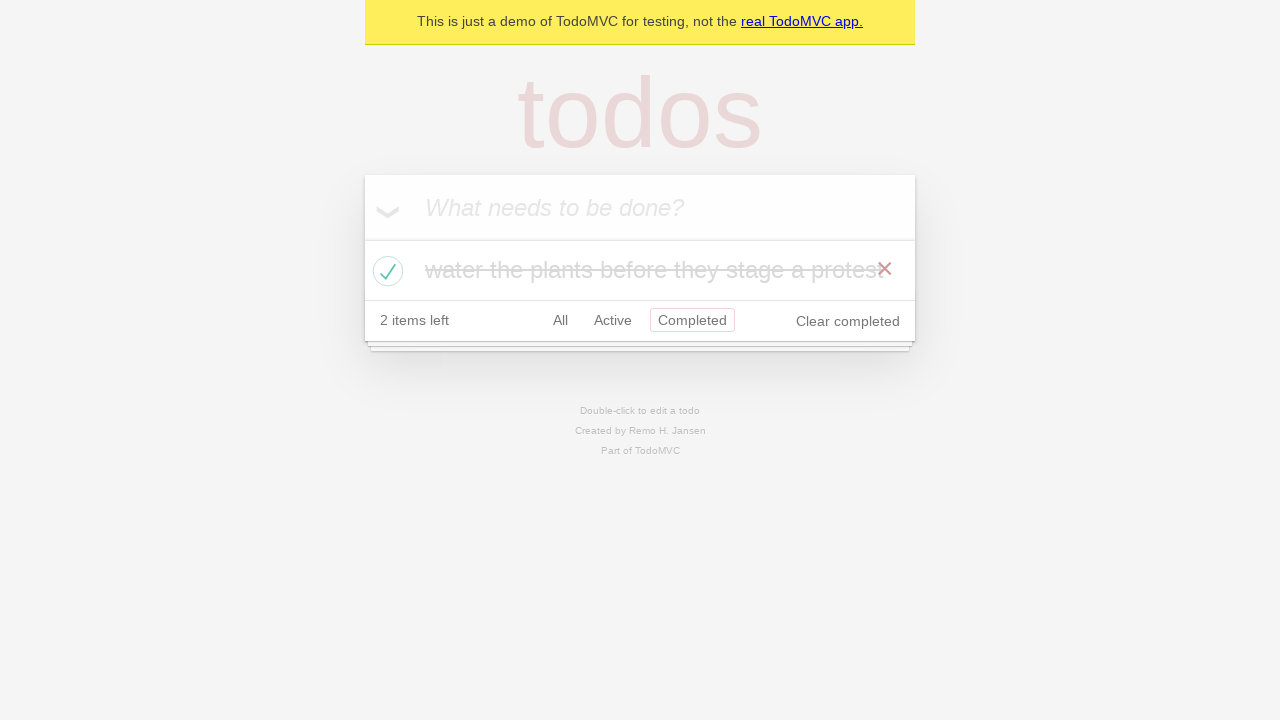

Waited for todo list items to be visible
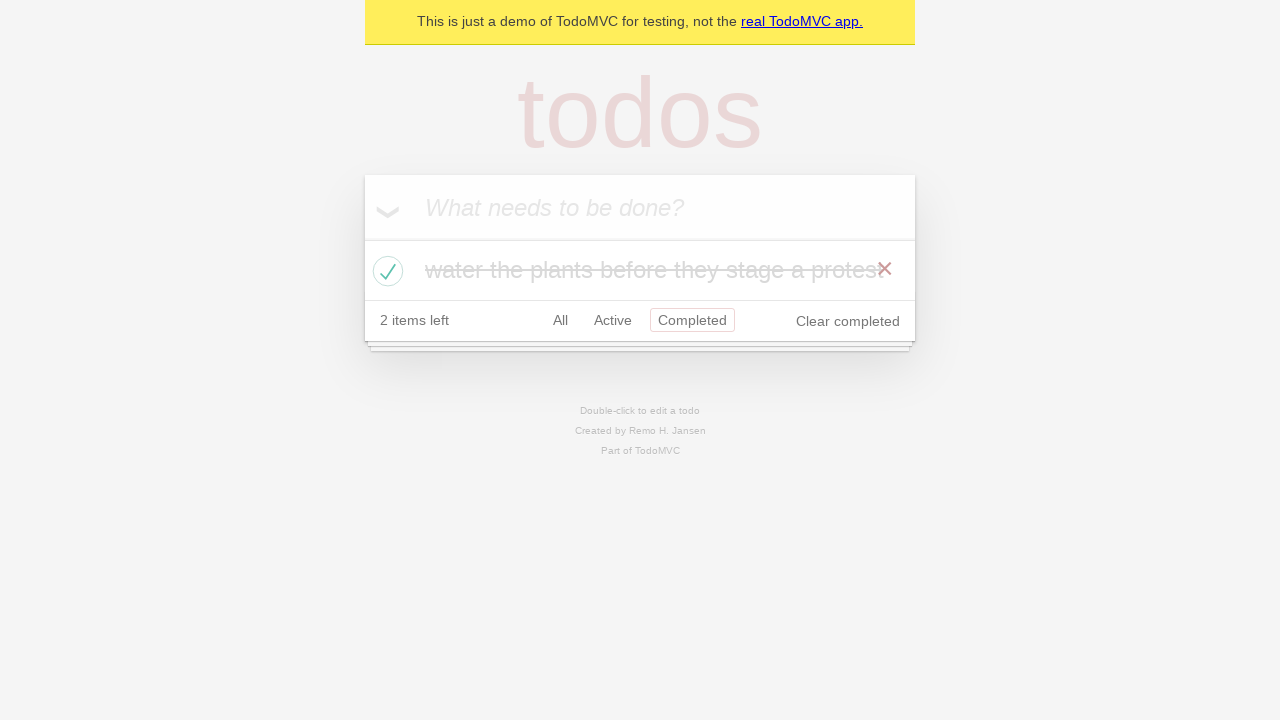

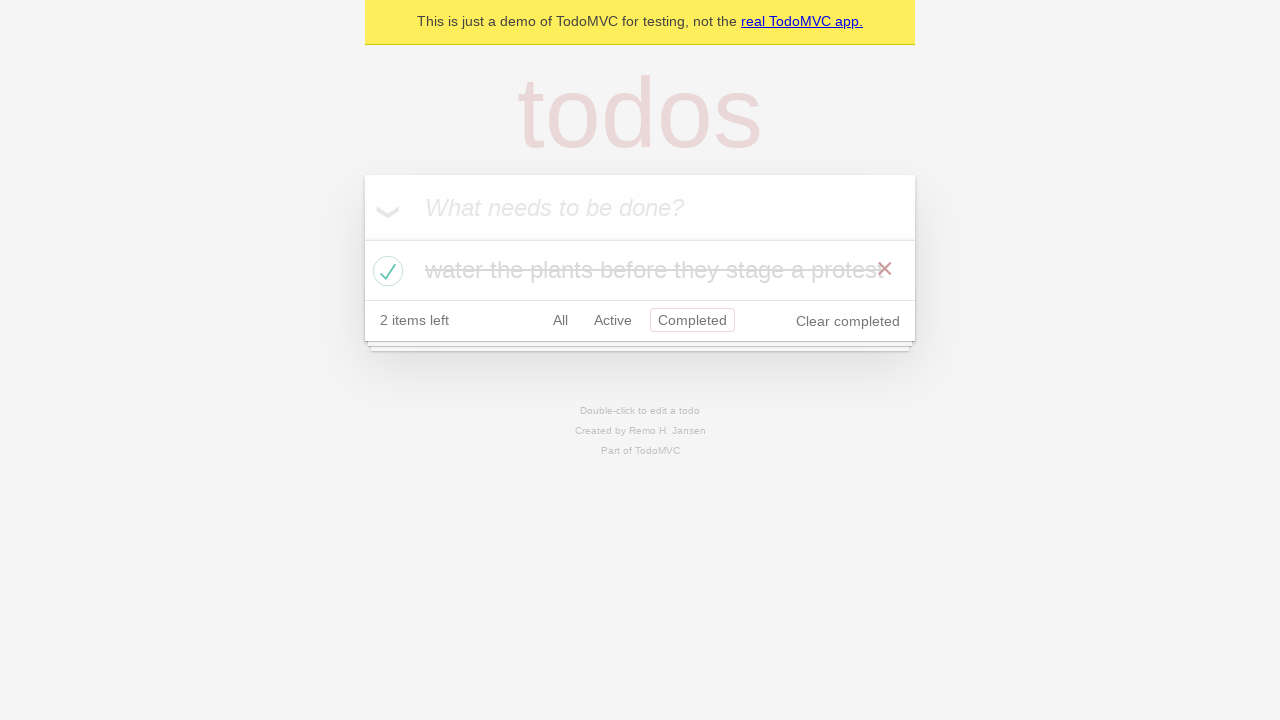